Navigates to Rediff signup page and resizes the browser window to specific dimensions (500x600)

Starting URL: https://is.rediff.com/signup/register

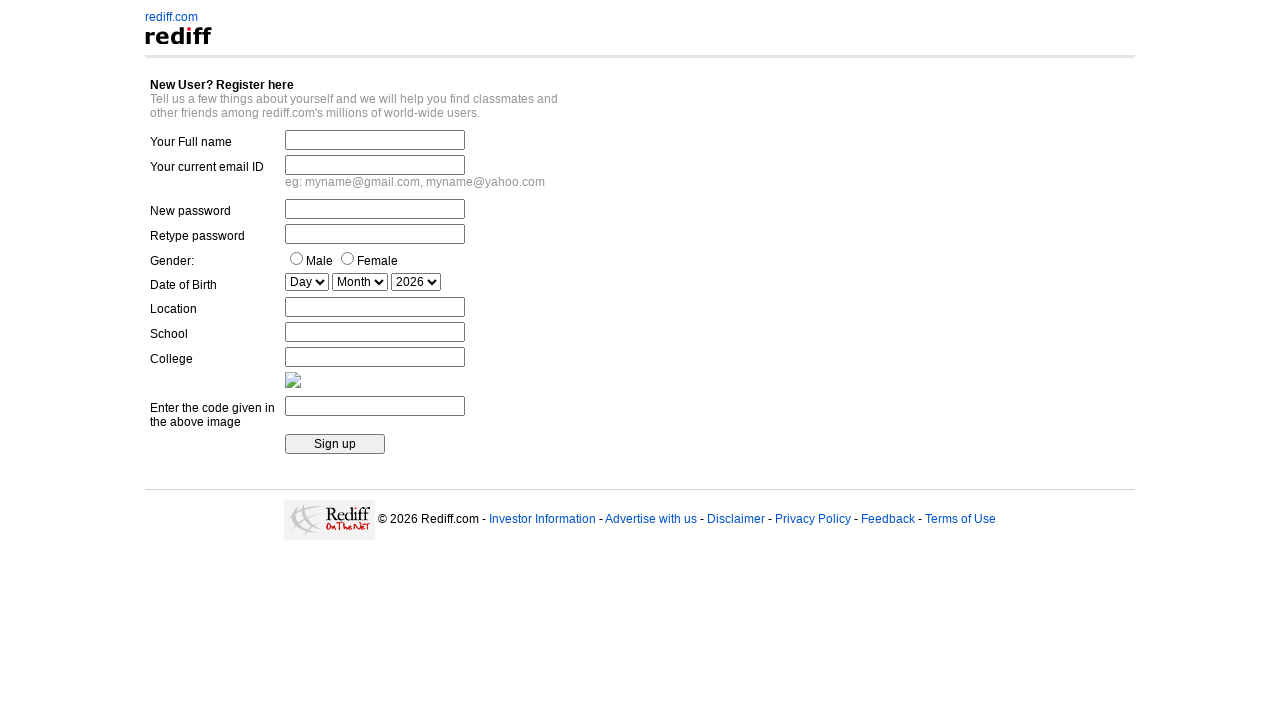

Resized browser window to 500x600 pixels
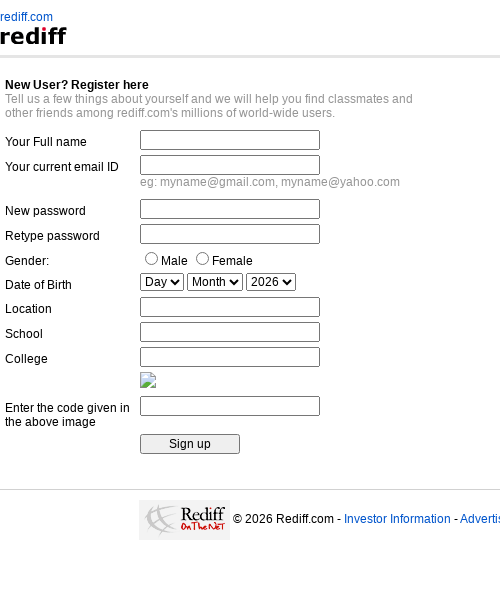

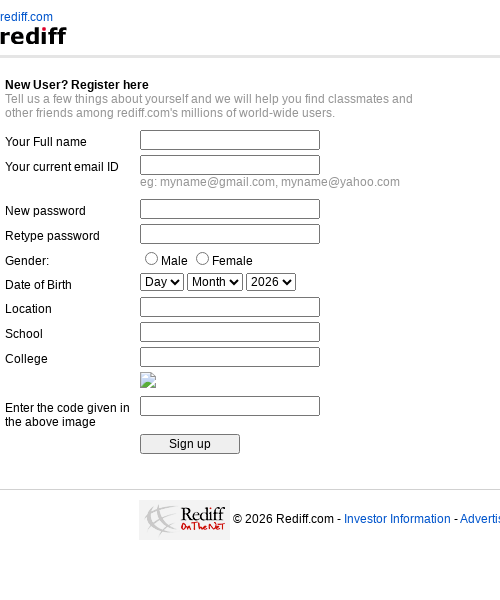